Navigates to the nopCommerce demo store homepage and verifies the page loads successfully by waiting for links to be present on the page.

Starting URL: https://demo.nopcommerce.com/

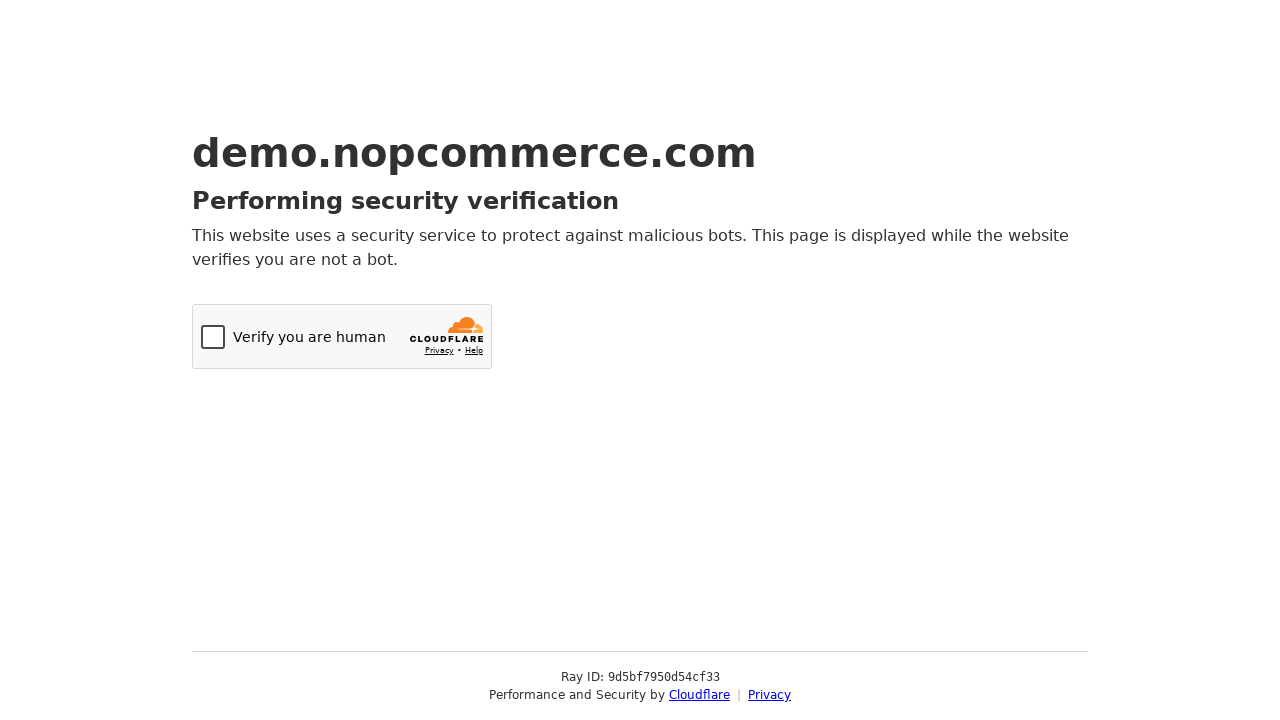

Navigated to nopCommerce demo store homepage
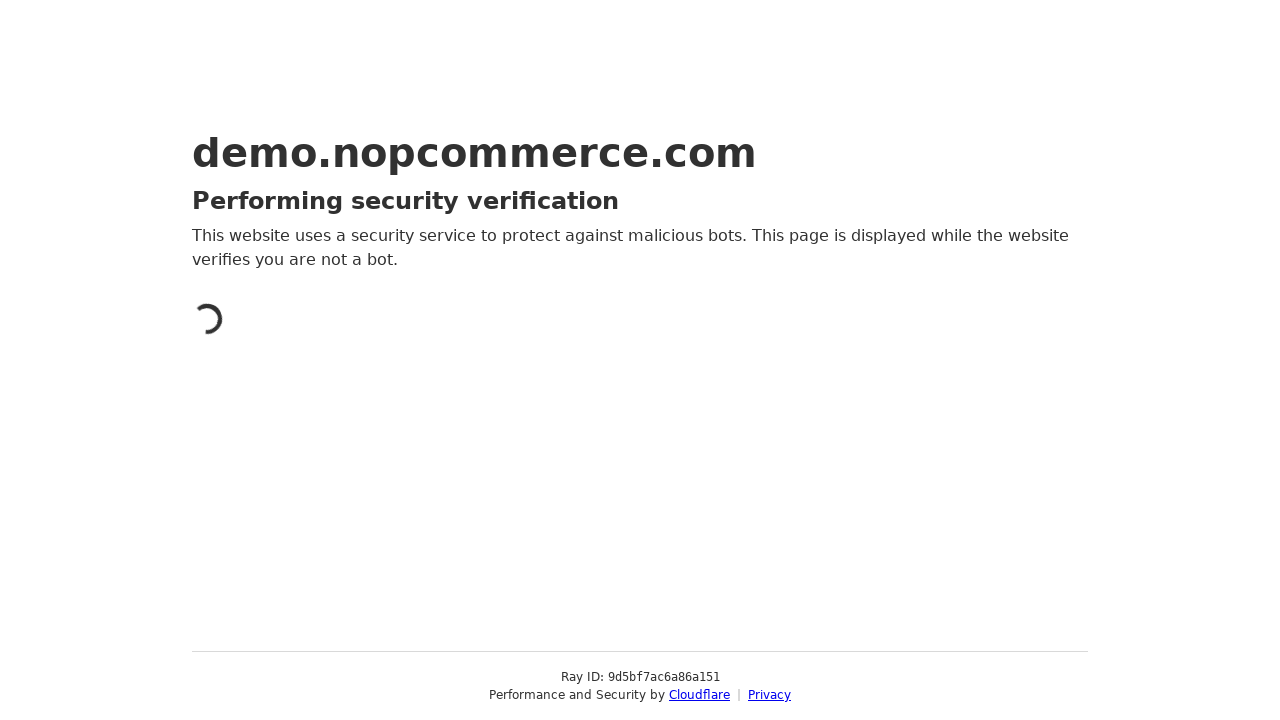

Waited for links to be present on the page
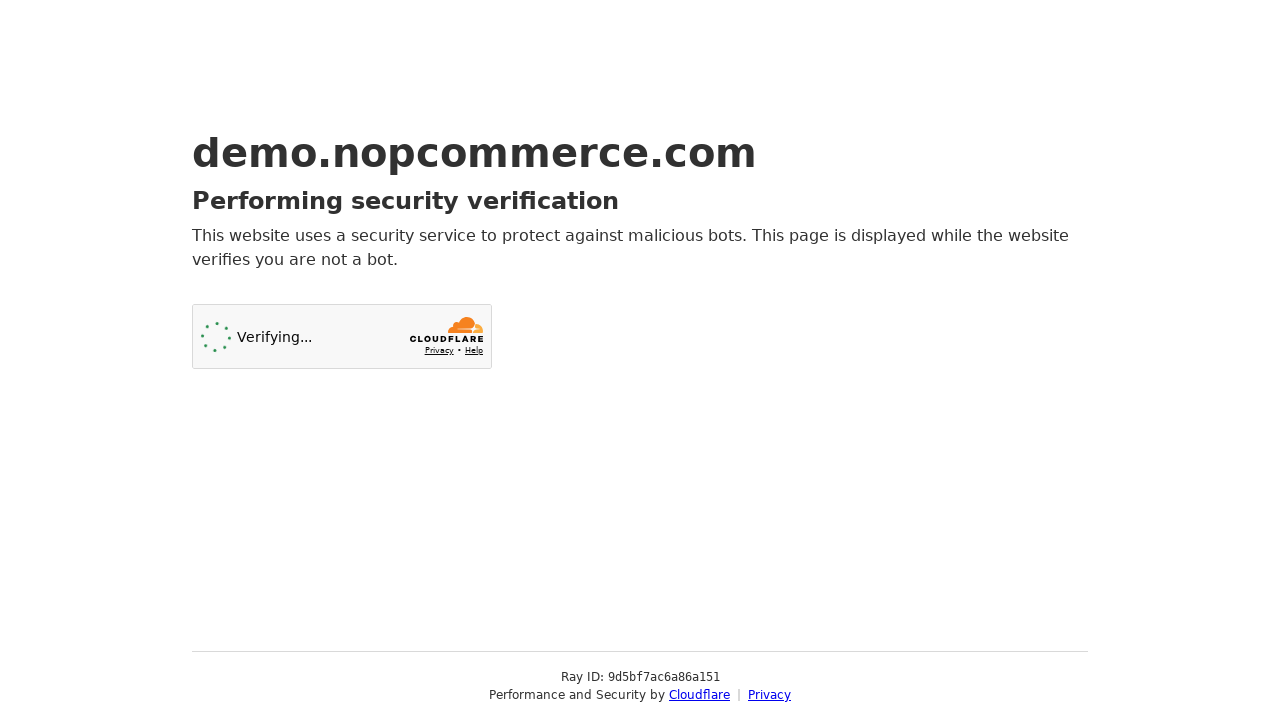

Verified page loaded to domcontentloaded state
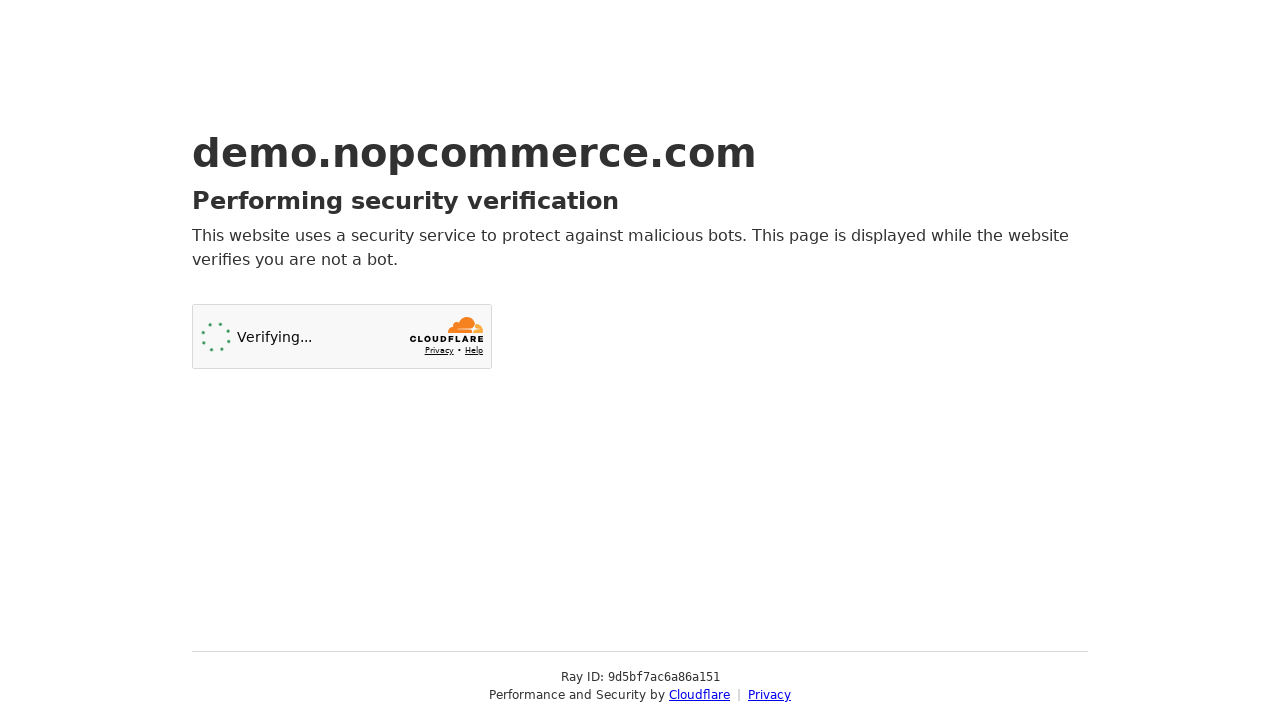

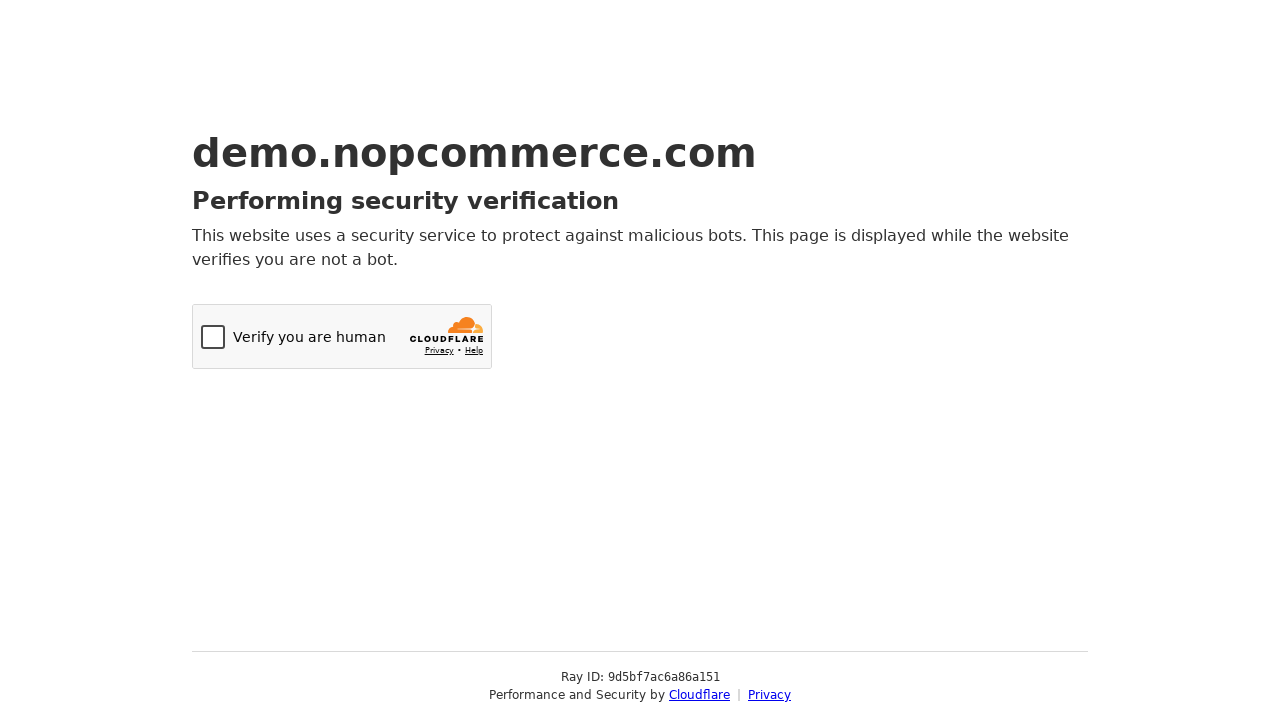